Tests pagination functionality on a quotes website by navigating through multiple pages using the "next" button, verifying that quotes are displayed on each page.

Starting URL: https://quotes.toscrape.com/

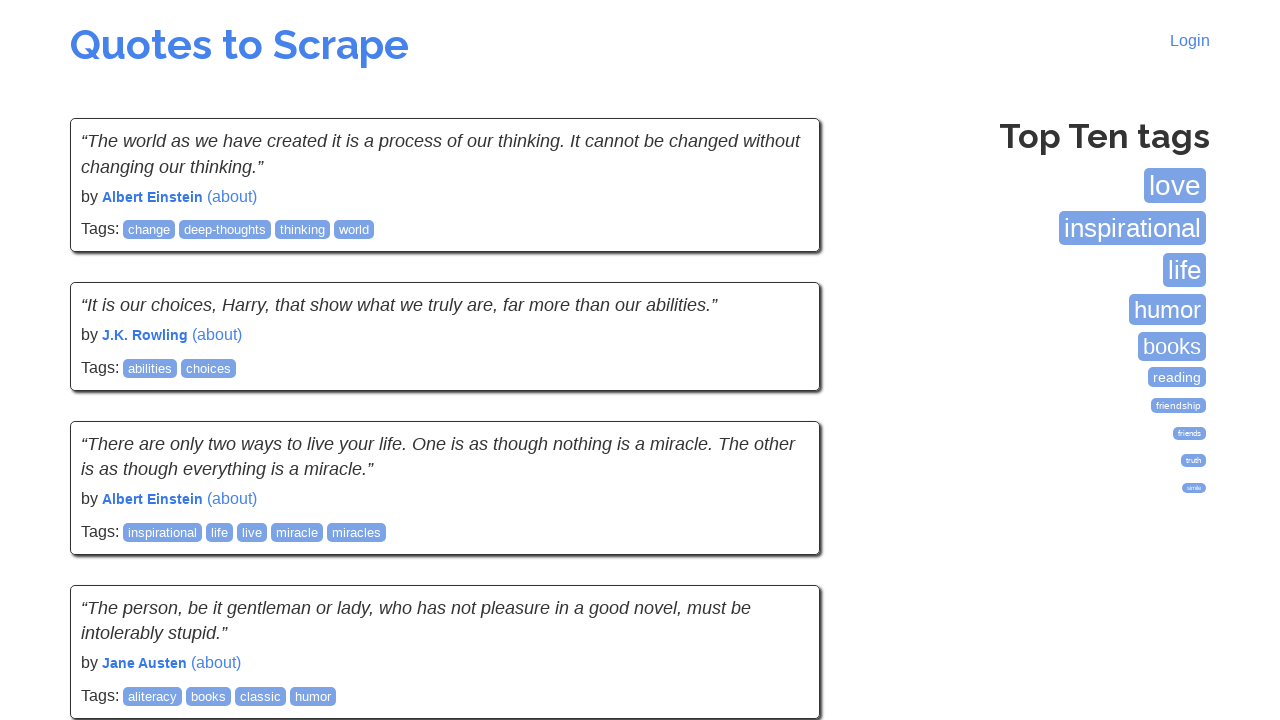

Waited for quotes to load on initial page
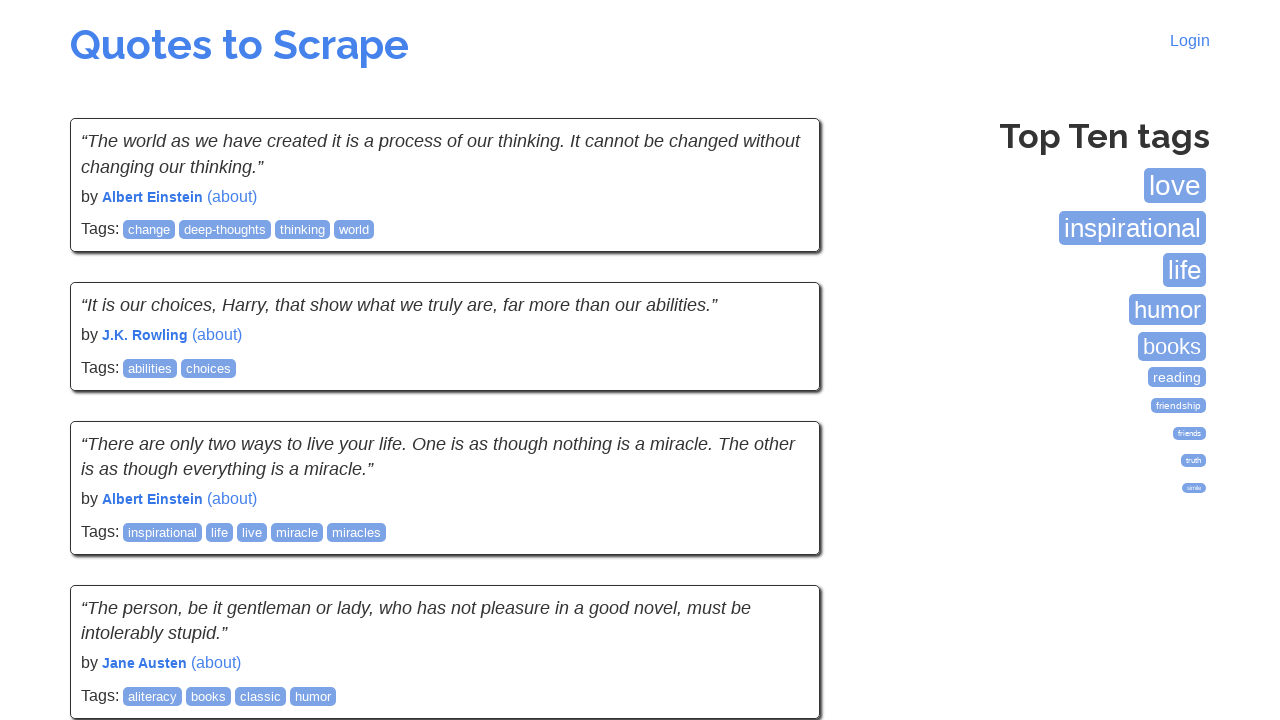

Clicked 'Next' button to navigate to next page at (778, 542) on nav ul li a:has-text('Next')
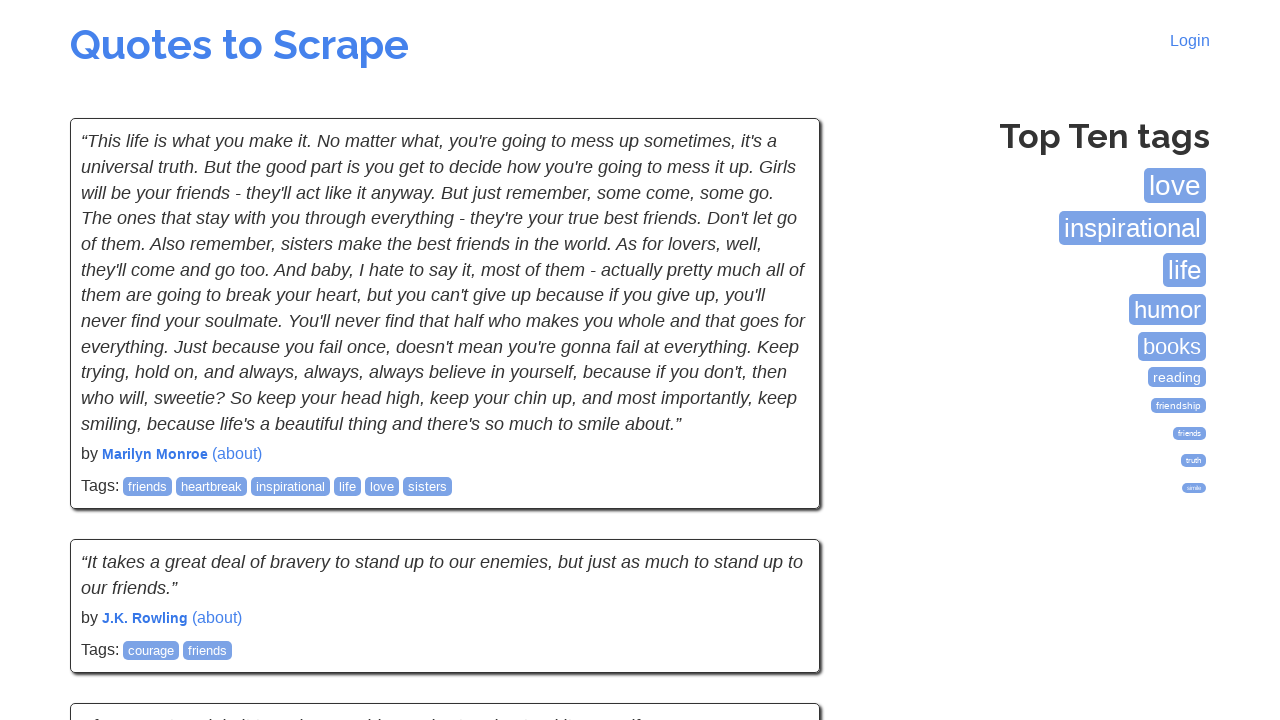

Waited for quotes to load on new page
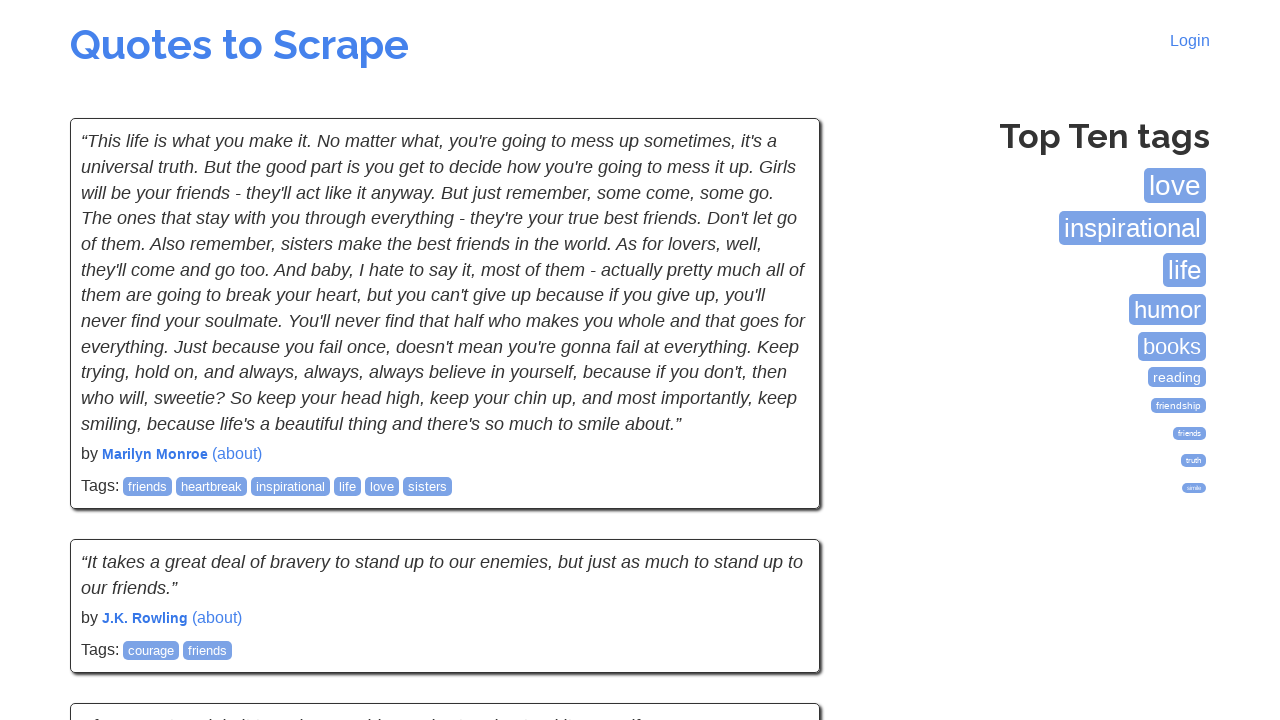

Clicked 'Next' button to navigate to next page at (778, 542) on nav ul li a:has-text('Next')
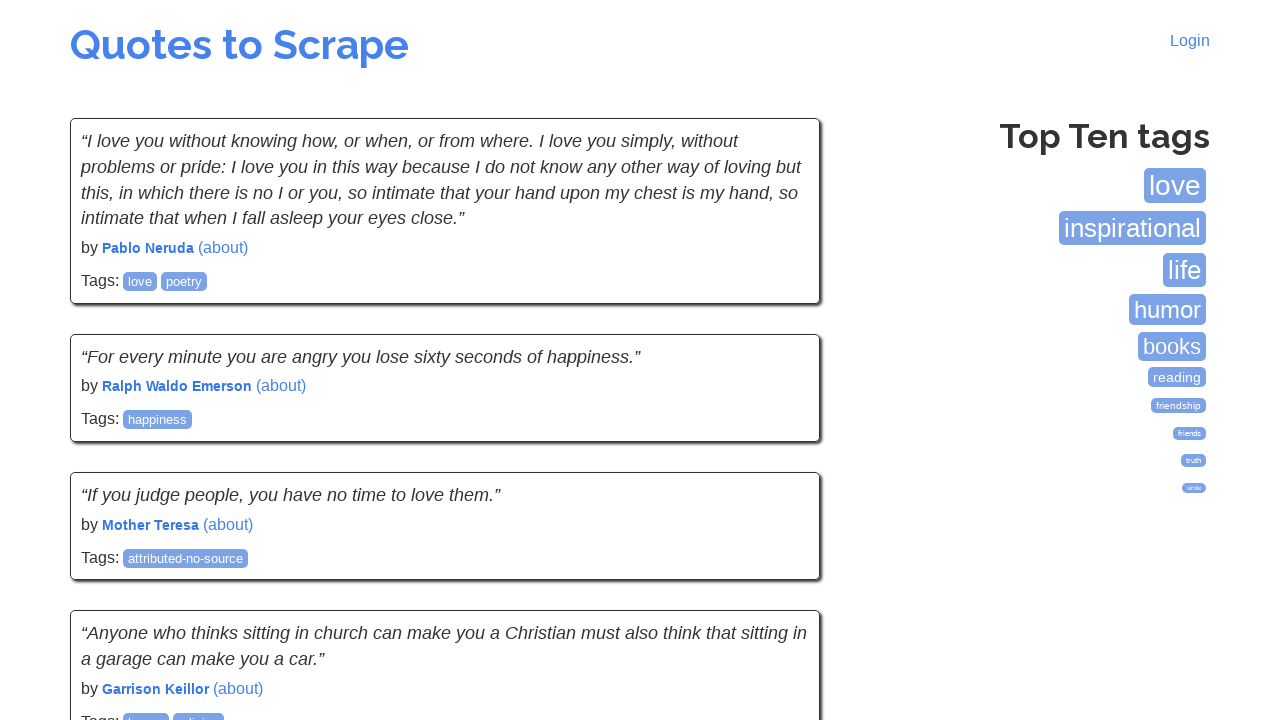

Waited for quotes to load on new page
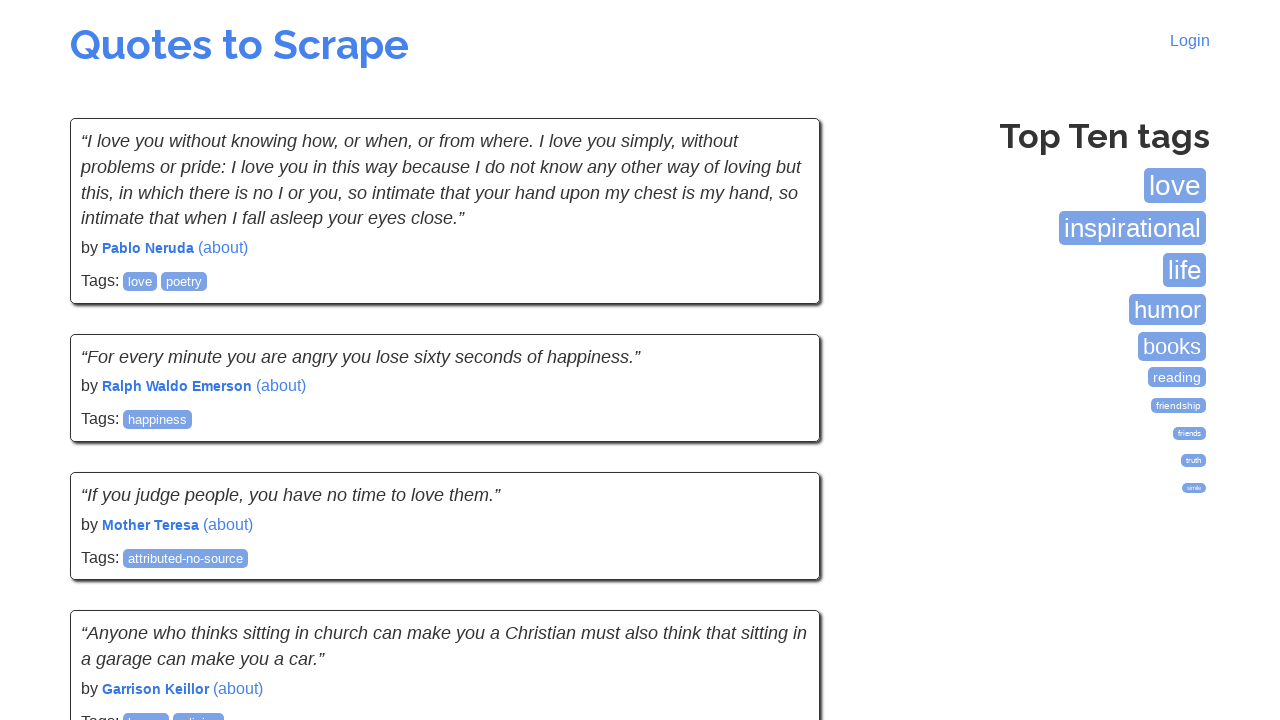

Clicked 'Next' button to navigate to next page at (778, 542) on nav ul li a:has-text('Next')
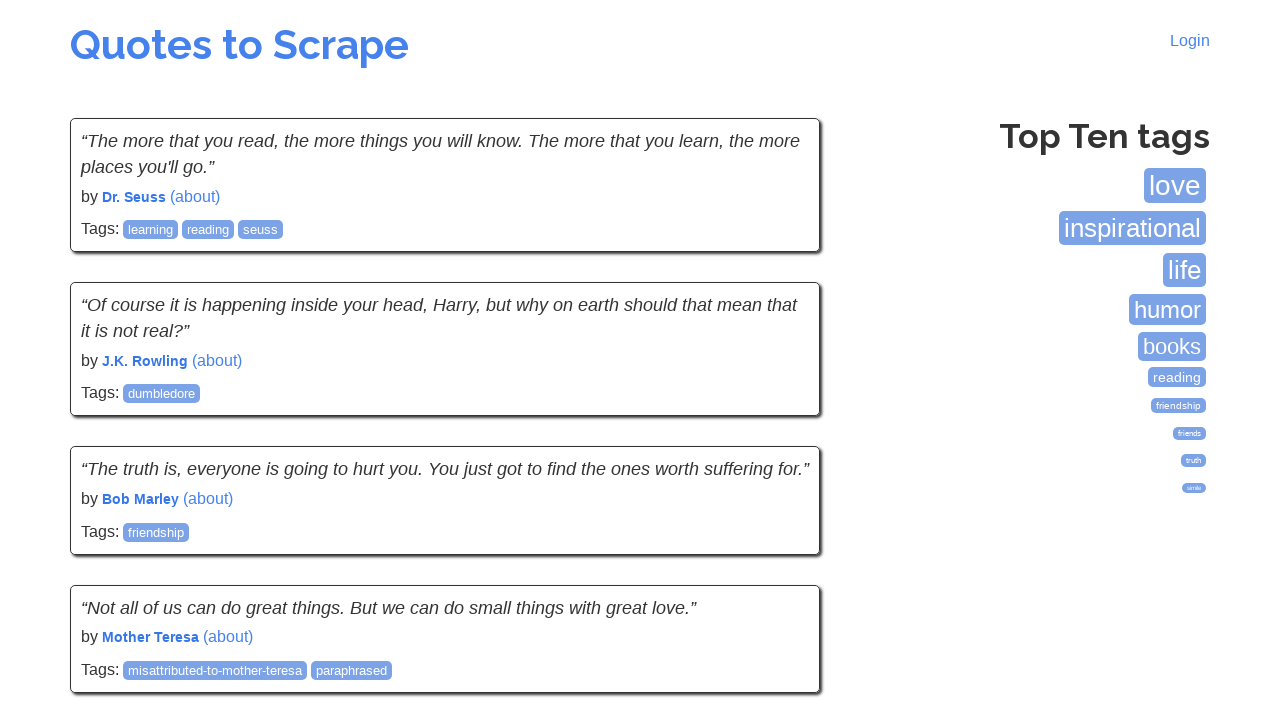

Waited for quotes to load on new page
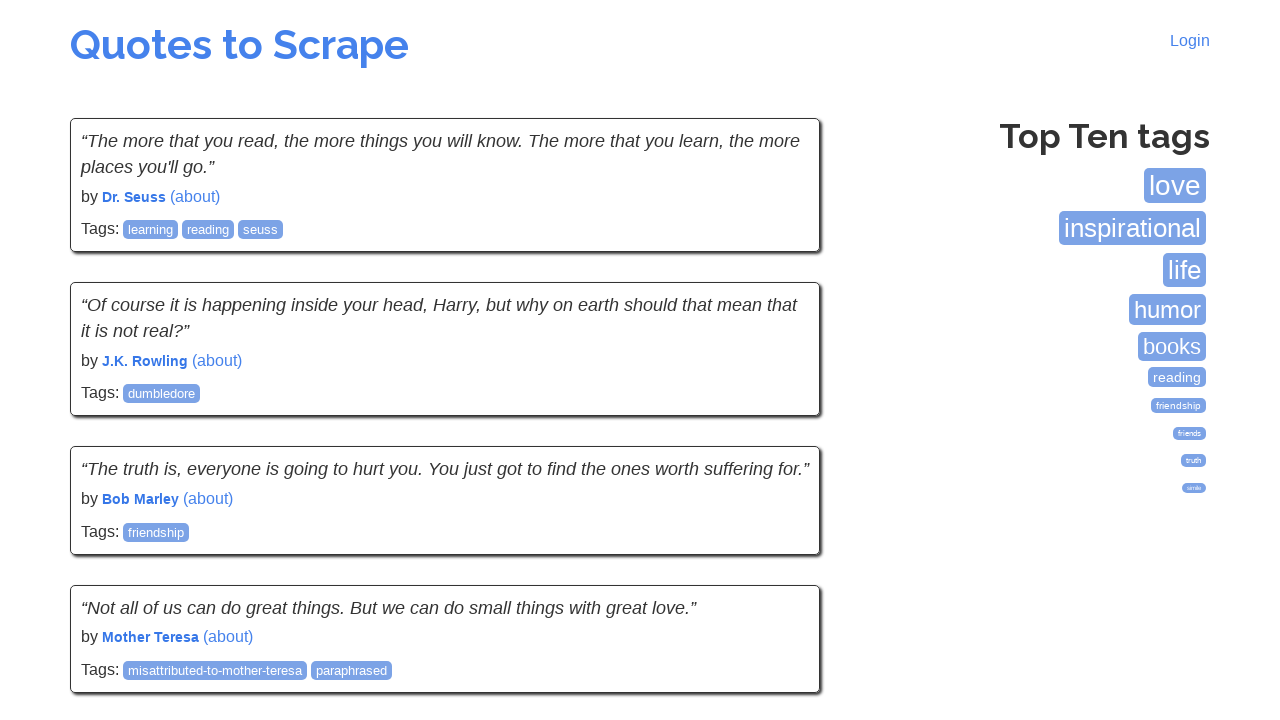

Clicked 'Next' button to navigate to next page at (778, 542) on nav ul li a:has-text('Next')
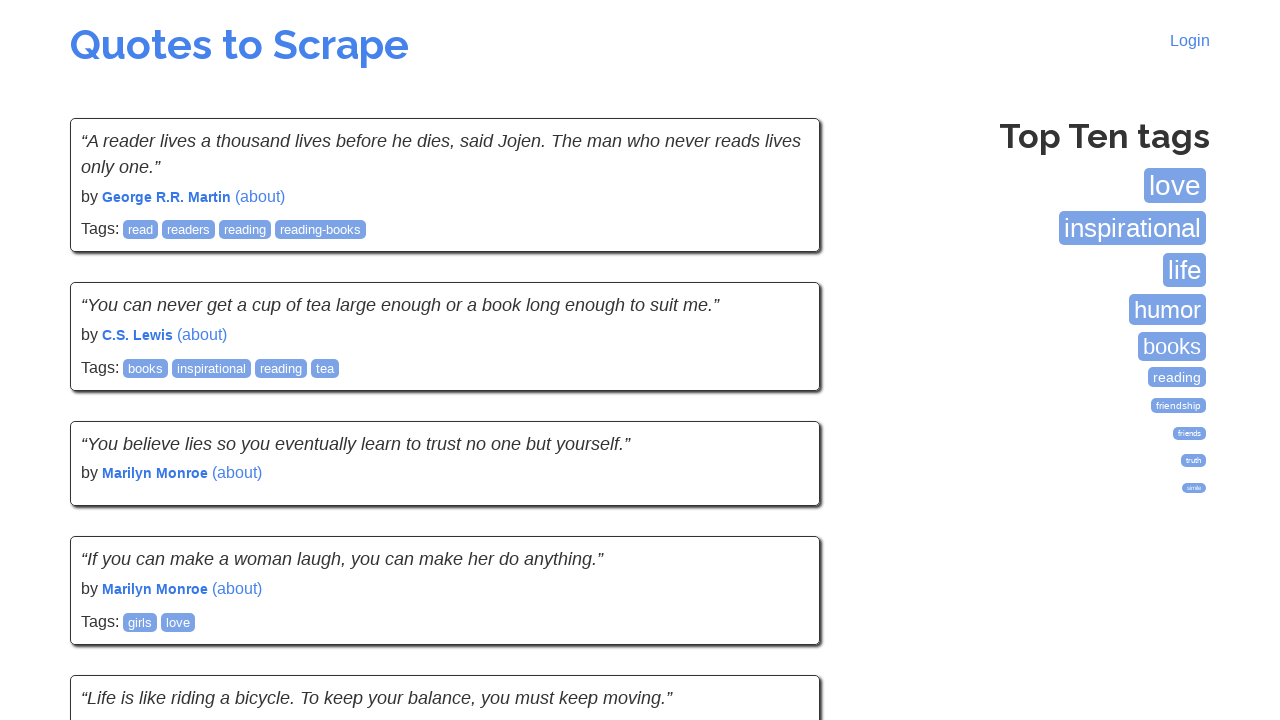

Waited for quotes to load on new page
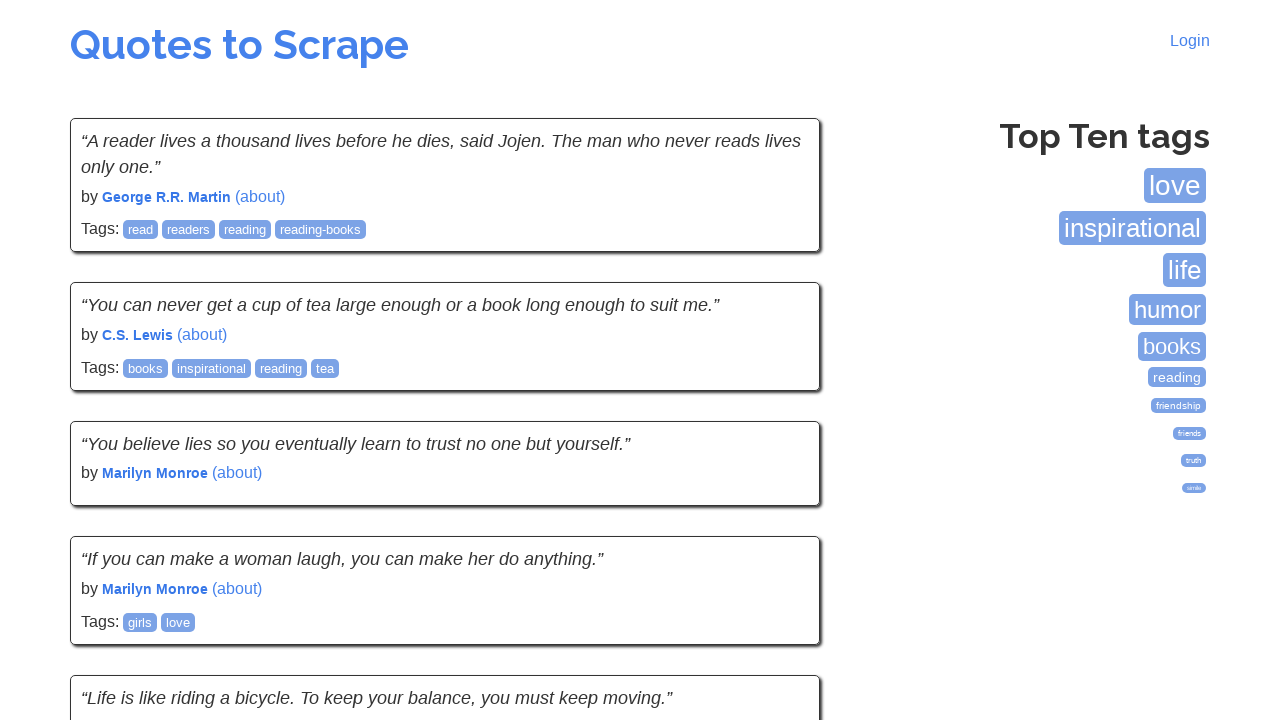

Clicked 'Next' button to navigate to next page at (778, 541) on nav ul li a:has-text('Next')
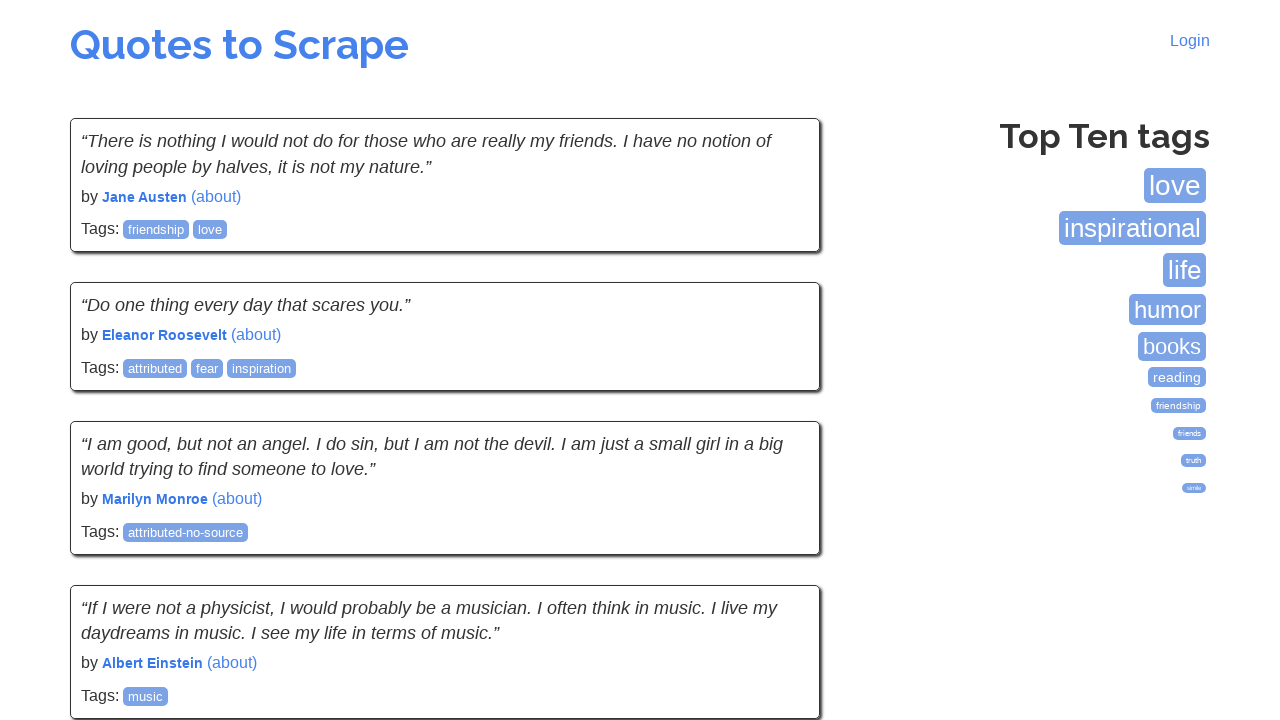

Waited for quotes to load on new page
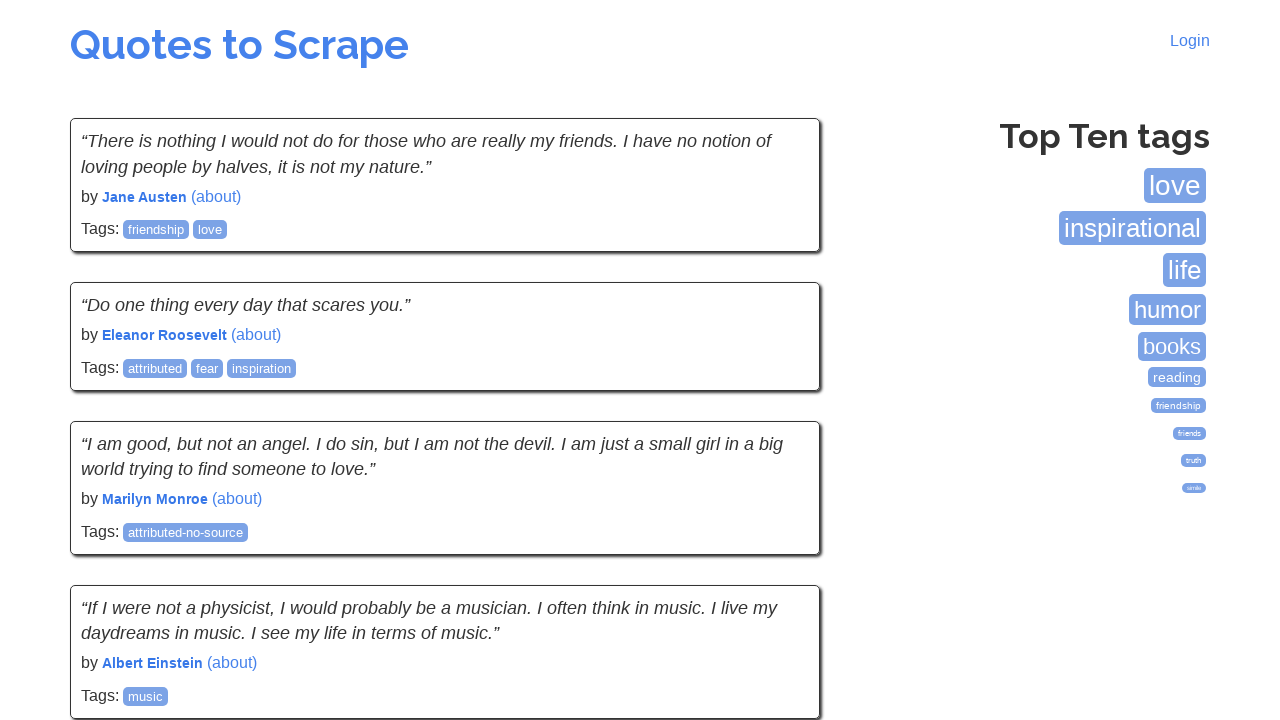

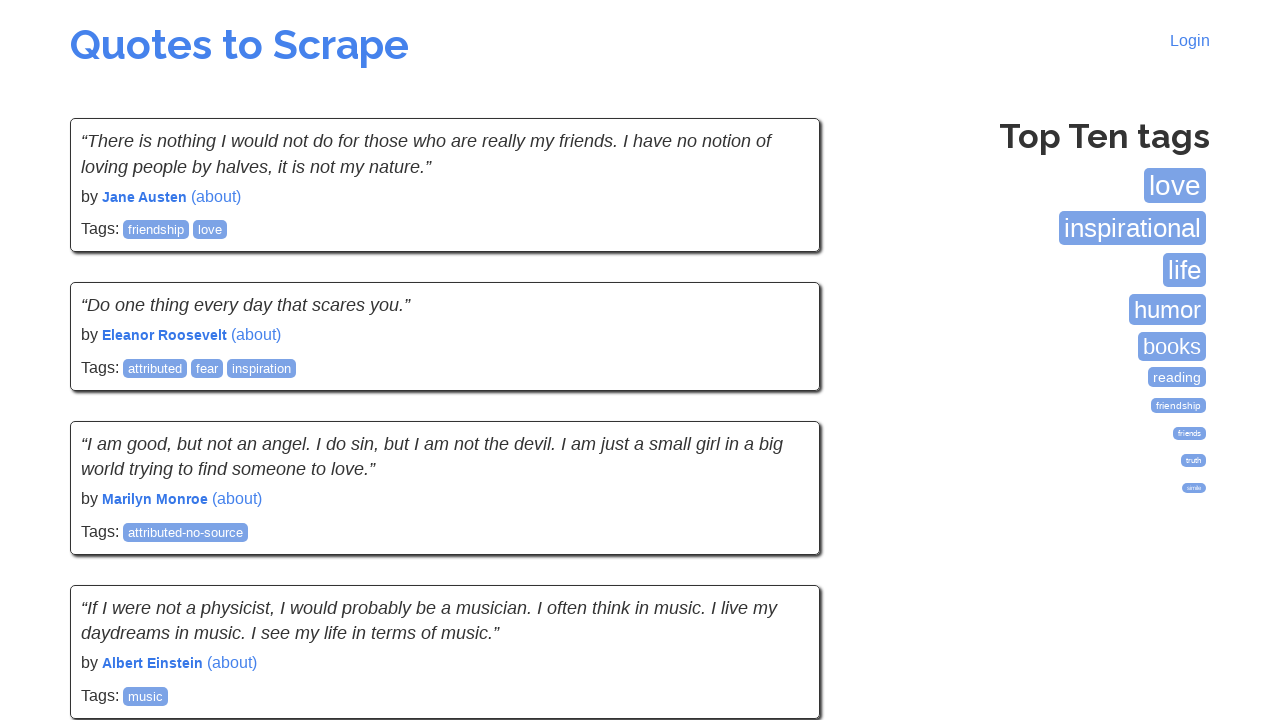